Tests page loading timeout behavior by attempting to load YouTube with different timeout settings

Starting URL: https://youtube.com

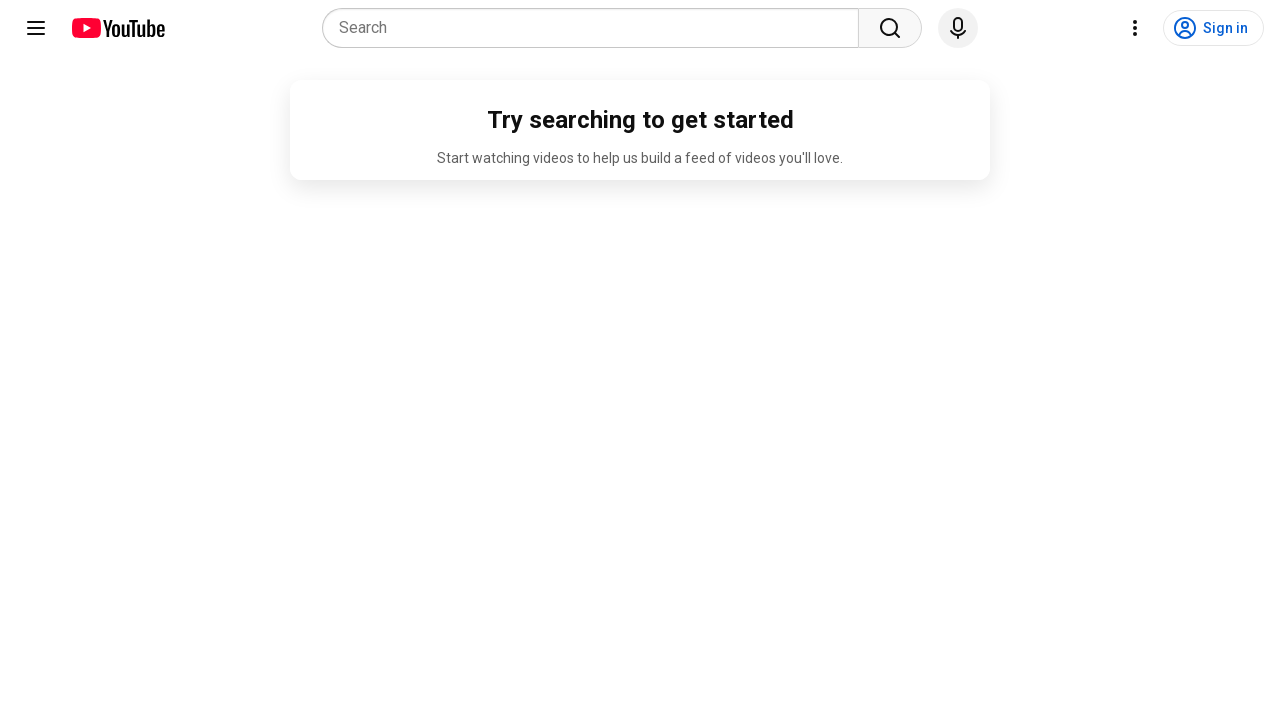

Set default timeout to 0 seconds
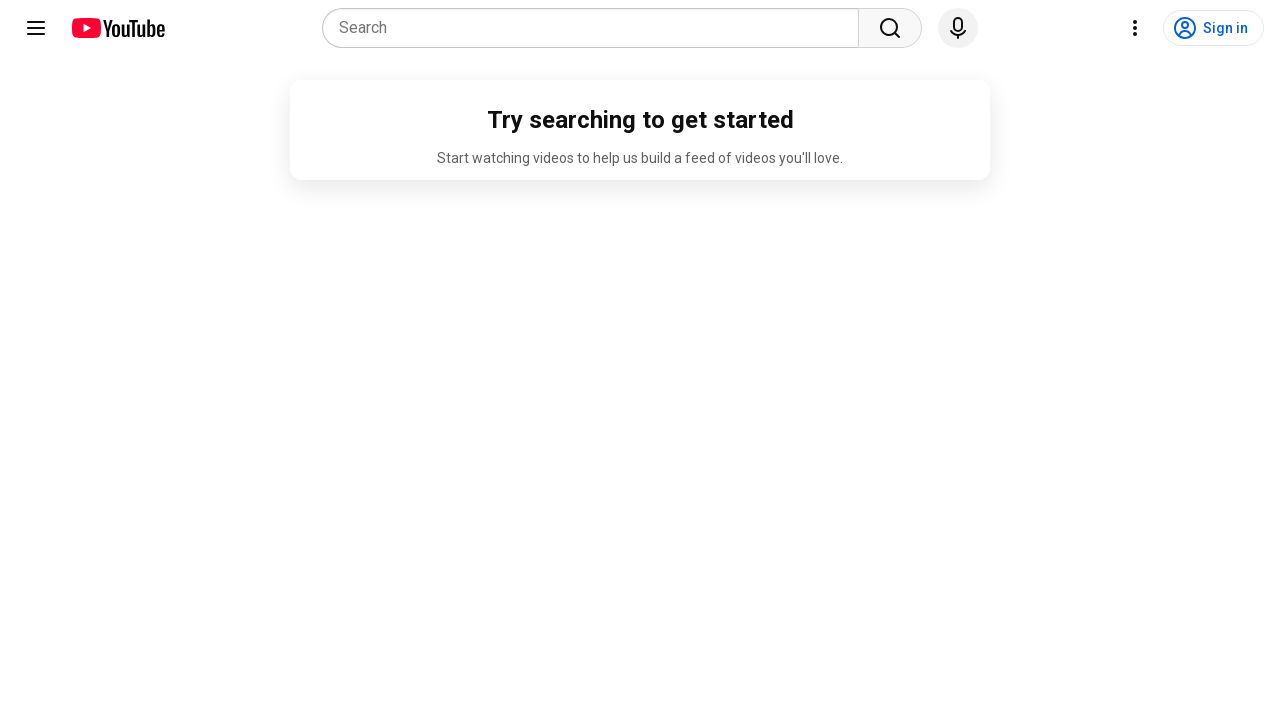

Set default timeout to 5000 milliseconds
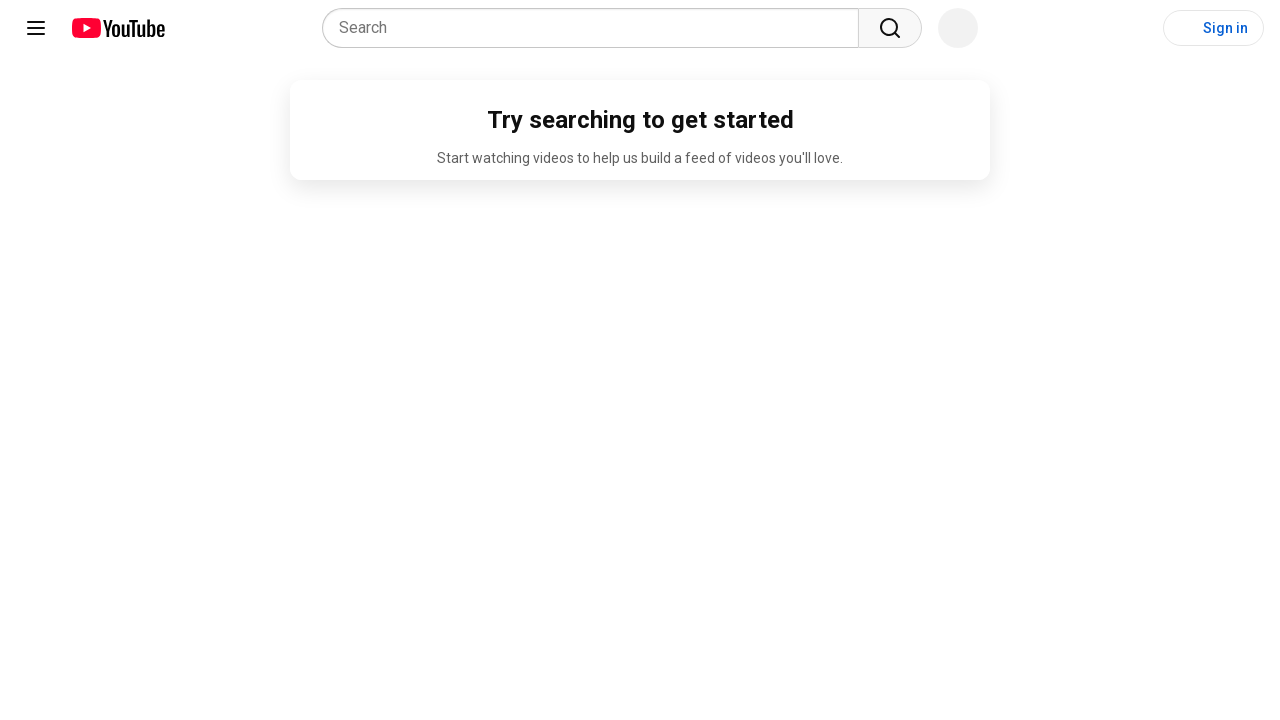

Successfully loaded YouTube with 5 second timeout
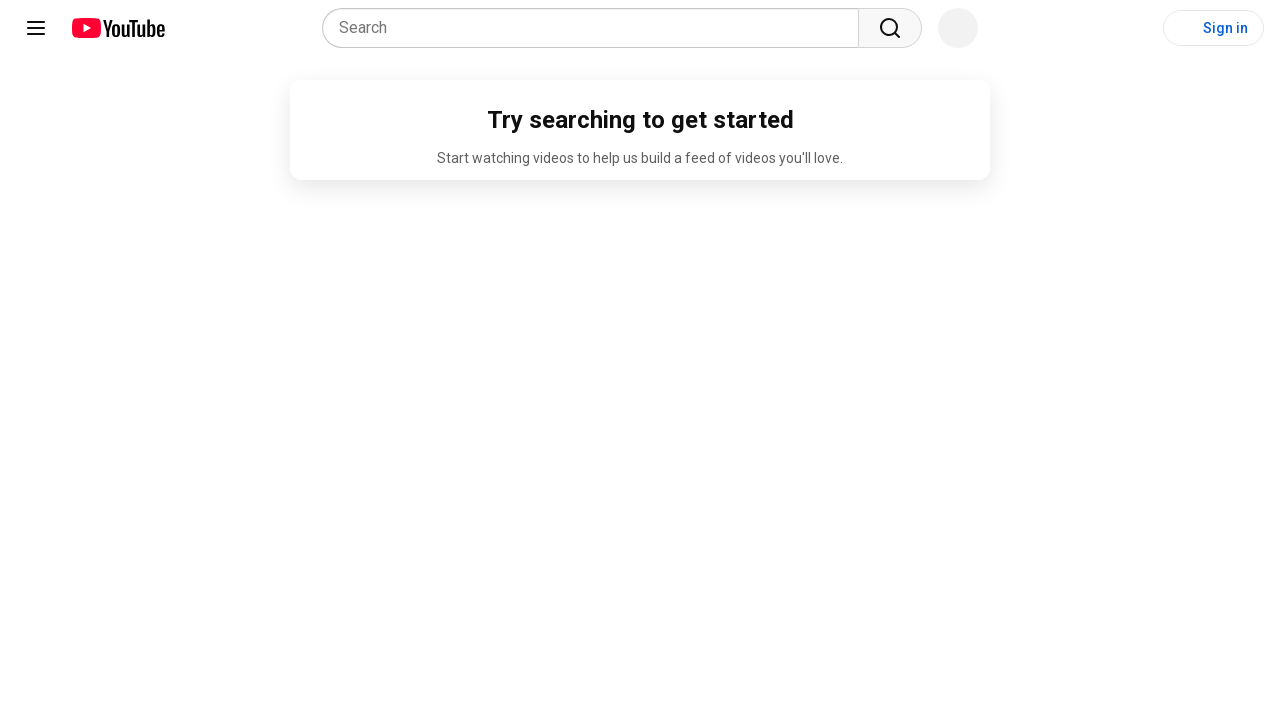

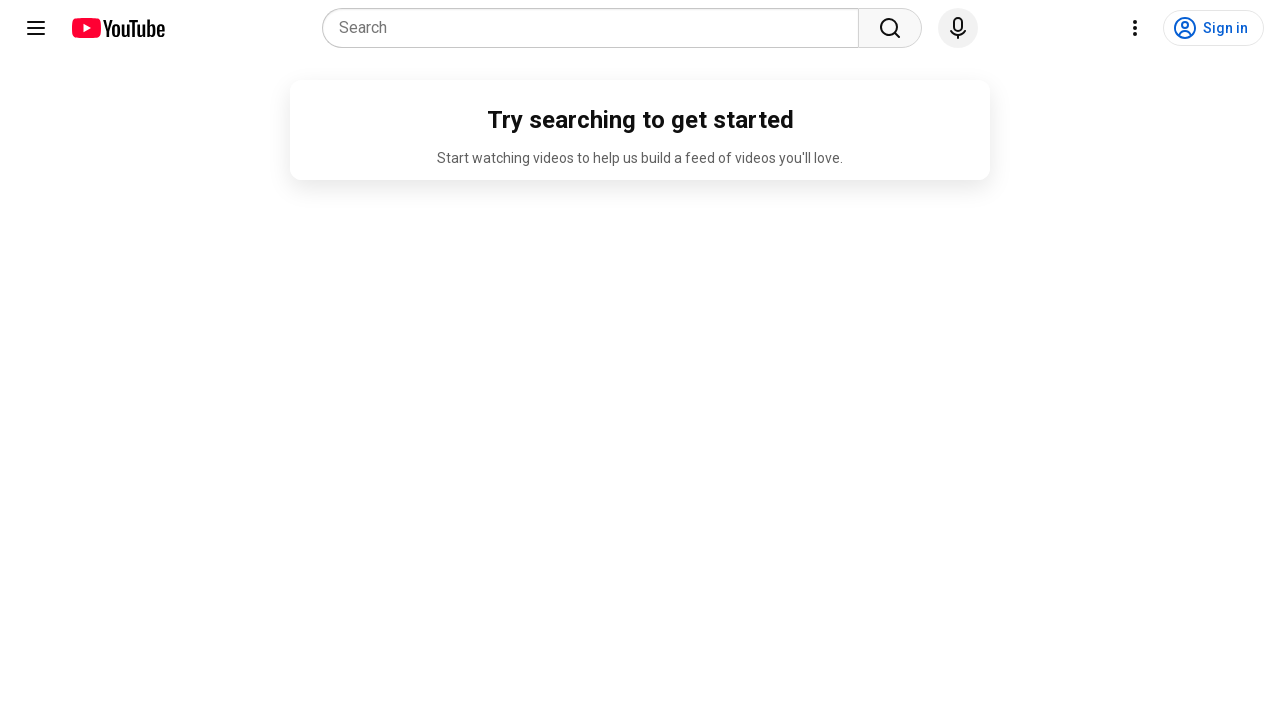